Tests that a canceled change to an employee's name doesn't persist

Starting URL: https://devmountain-qa.github.io/employee-manager/1.2_Version/index.html

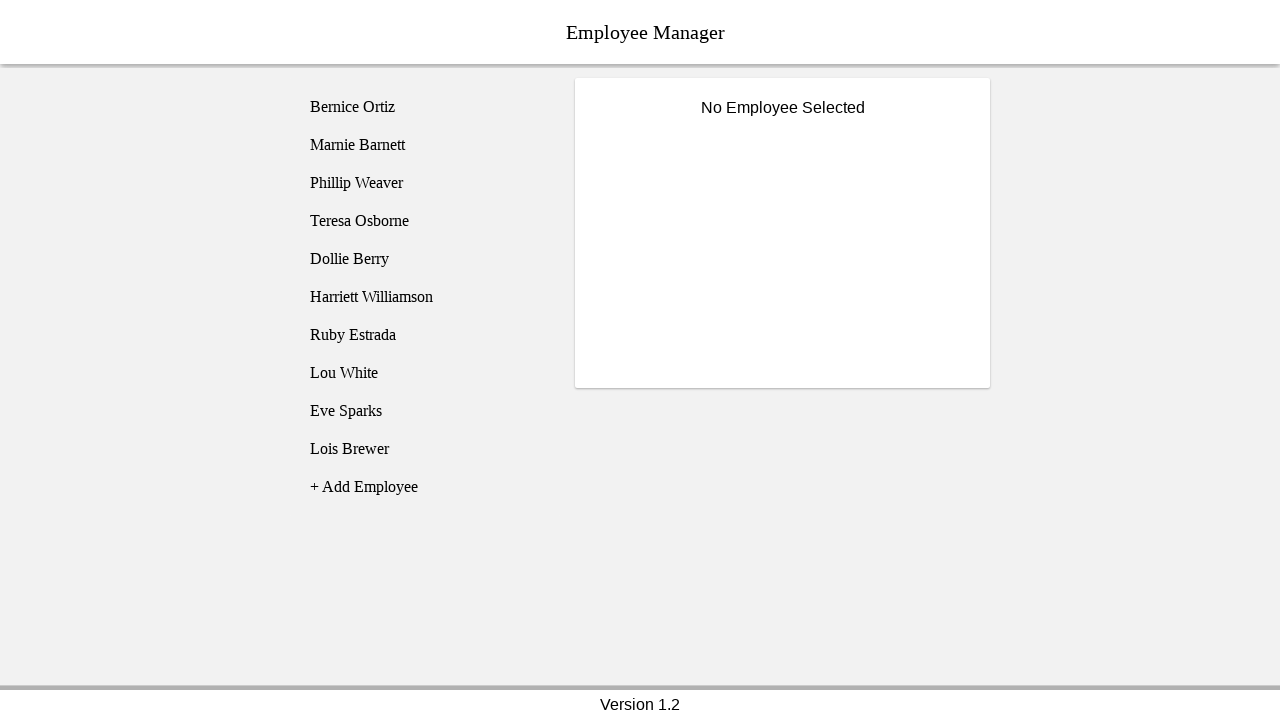

Clicked on Phillip Weaver employee at (425, 183) on [name='employee3']
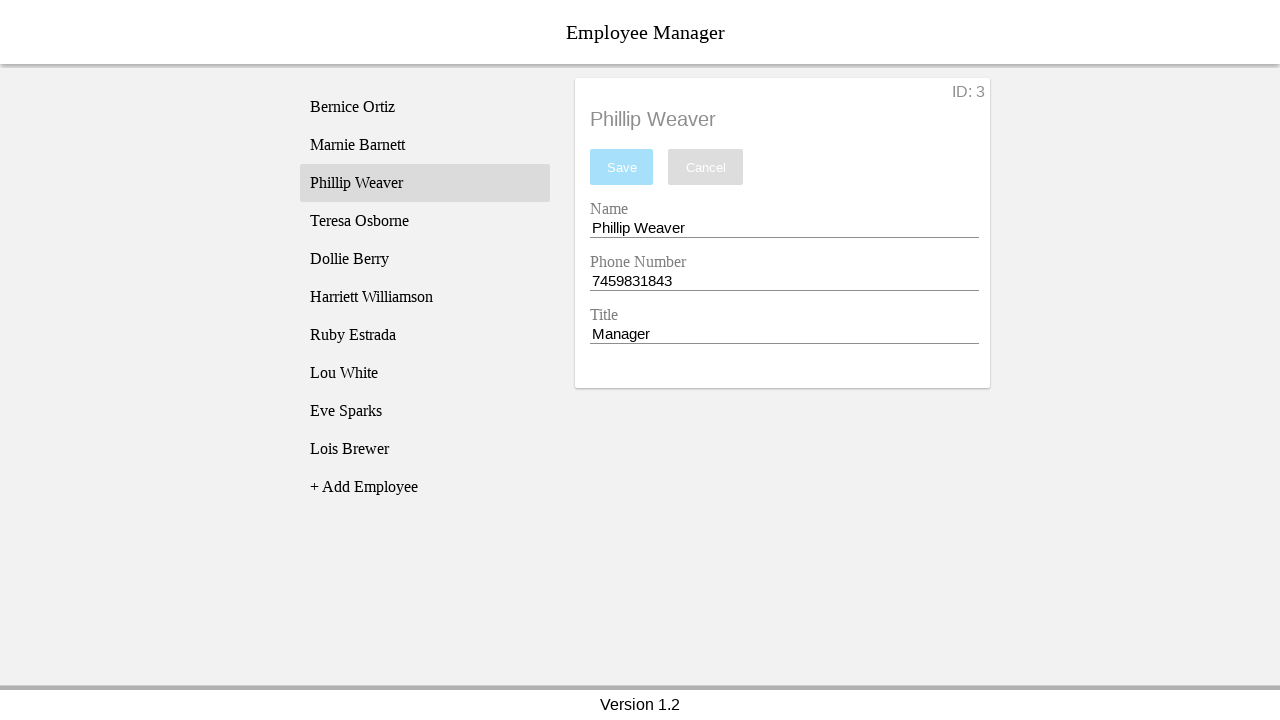

Name input field became visible
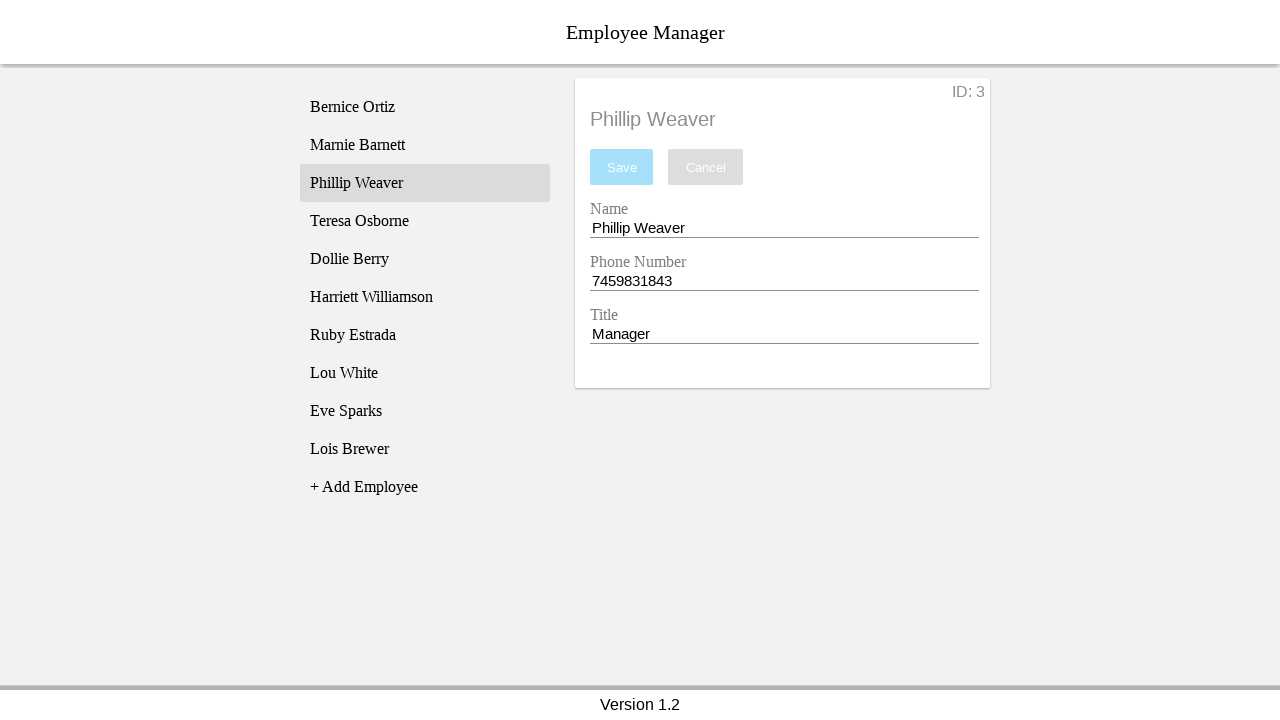

Filled name field with 'Test Name' on [name='nameEntry']
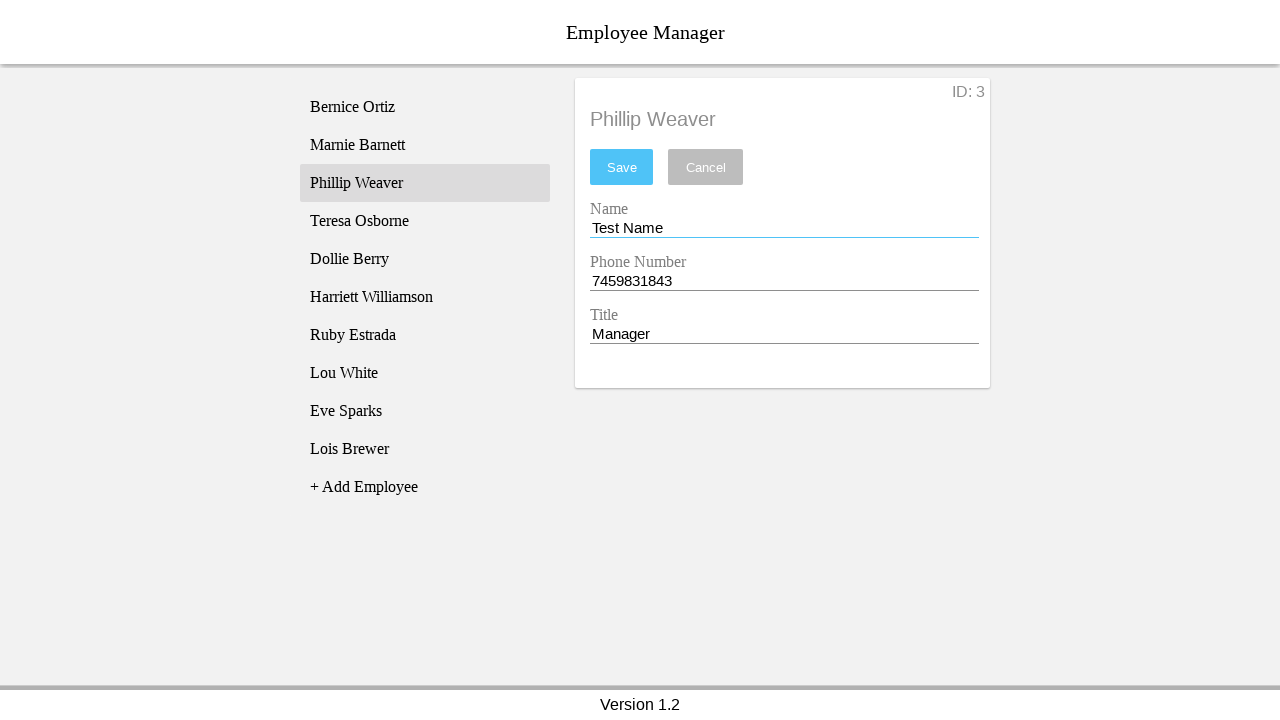

Clicked cancel button to discard changes at (706, 167) on [name='cancel']
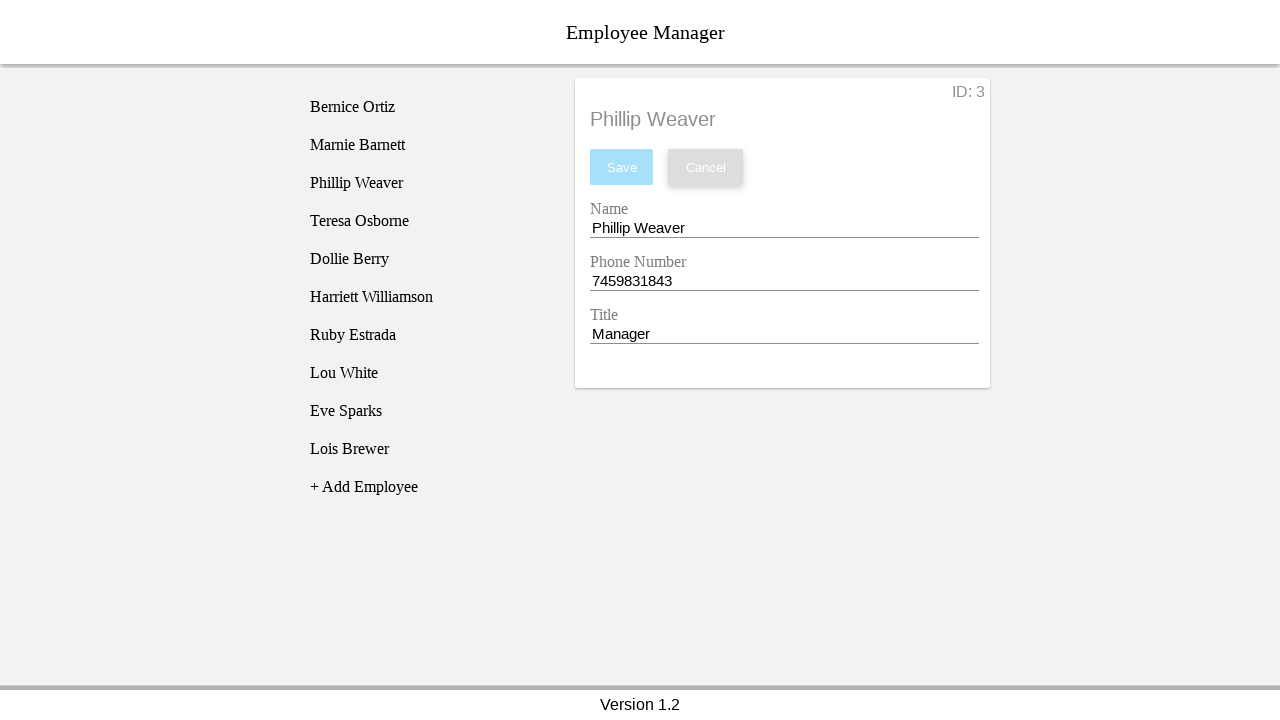

Verified name field reverted to 'Phillip Weaver' after cancellation
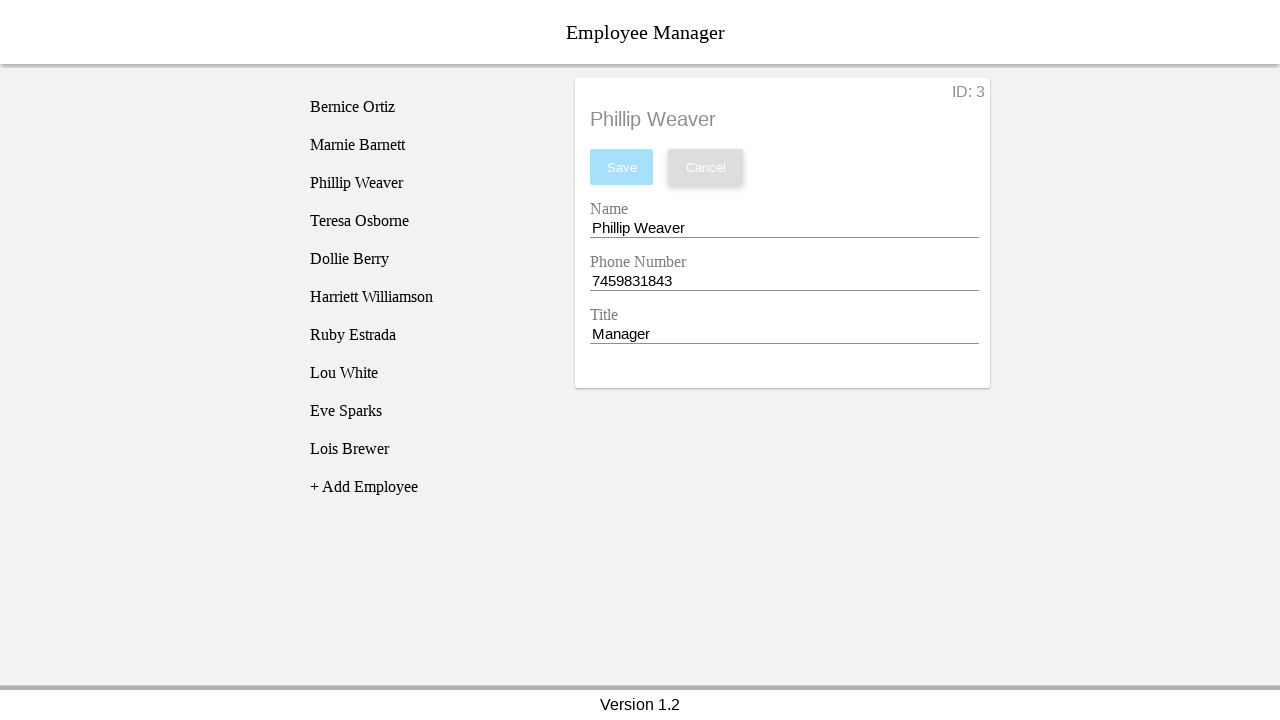

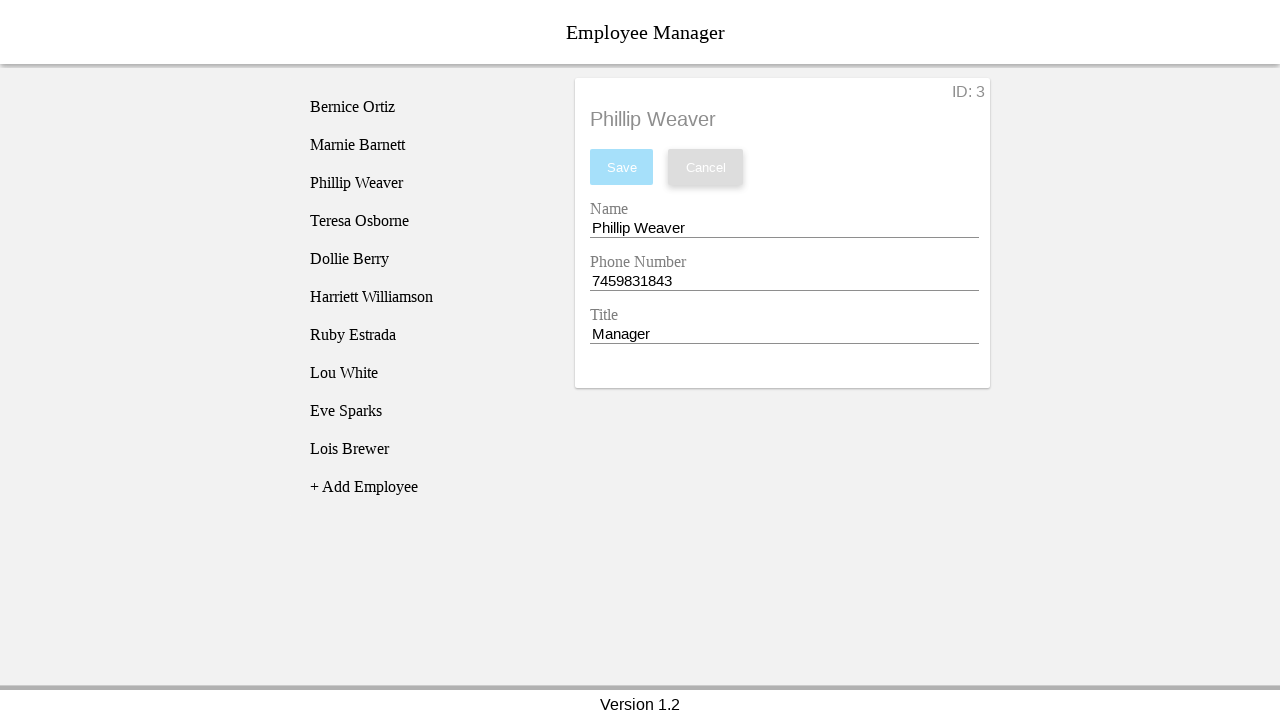